Tests drag and drop functionality on jQuery UI demo page by switching to an iframe, dragging an element to a drop target, then switching back to main content and performing double-click and context-click actions on a heading.

Starting URL: http://jqueryui.com/droppable/

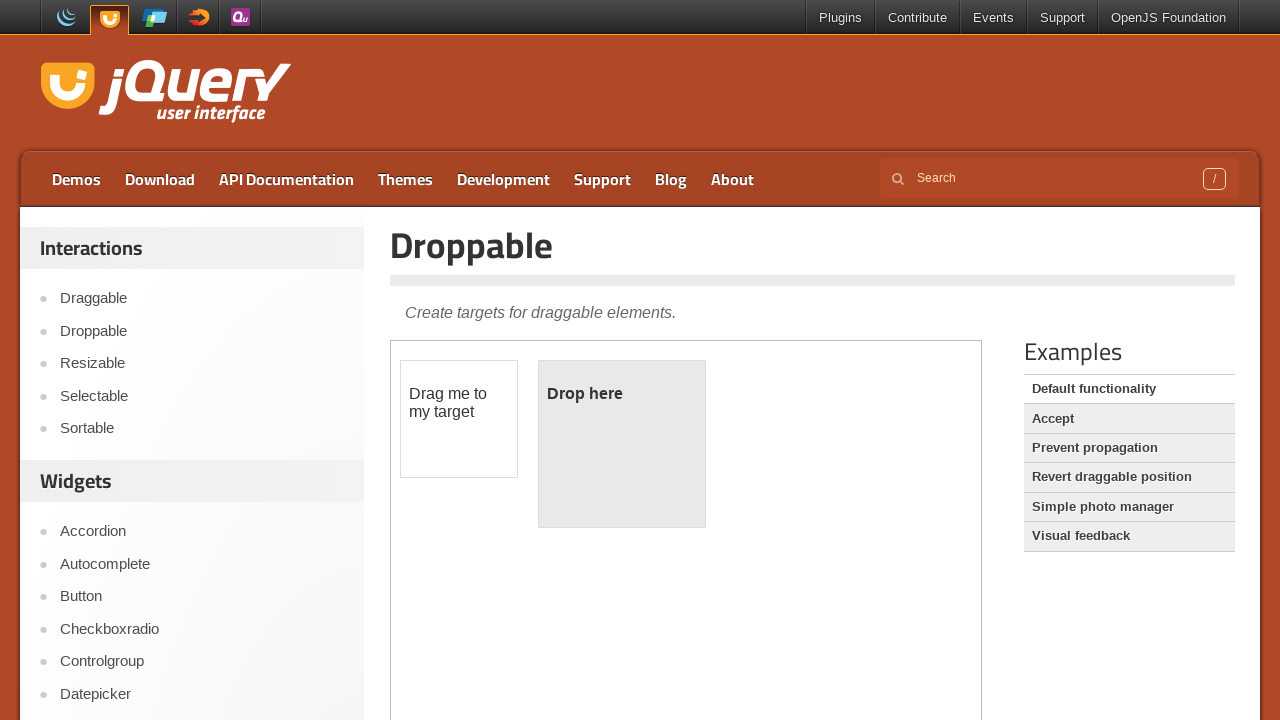

Located the demo iframe
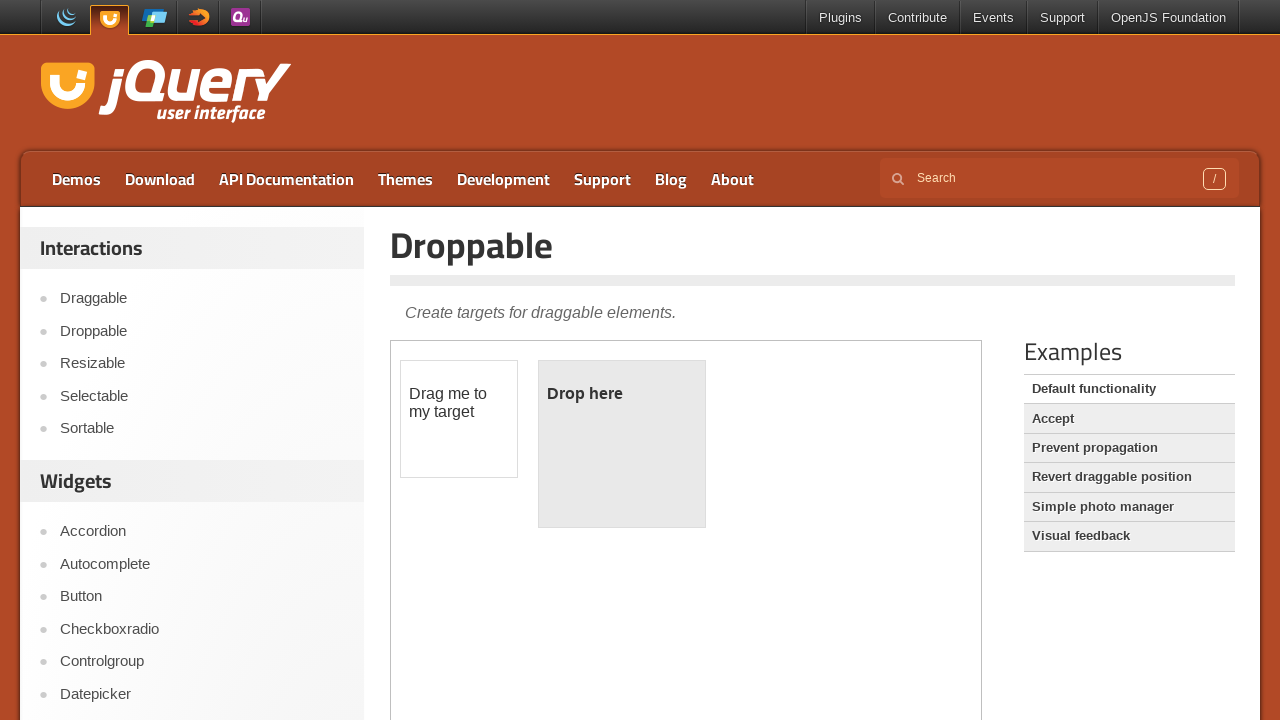

Clicked on the draggable element at (459, 419) on .demo-frame >> internal:control=enter-frame >> #draggable
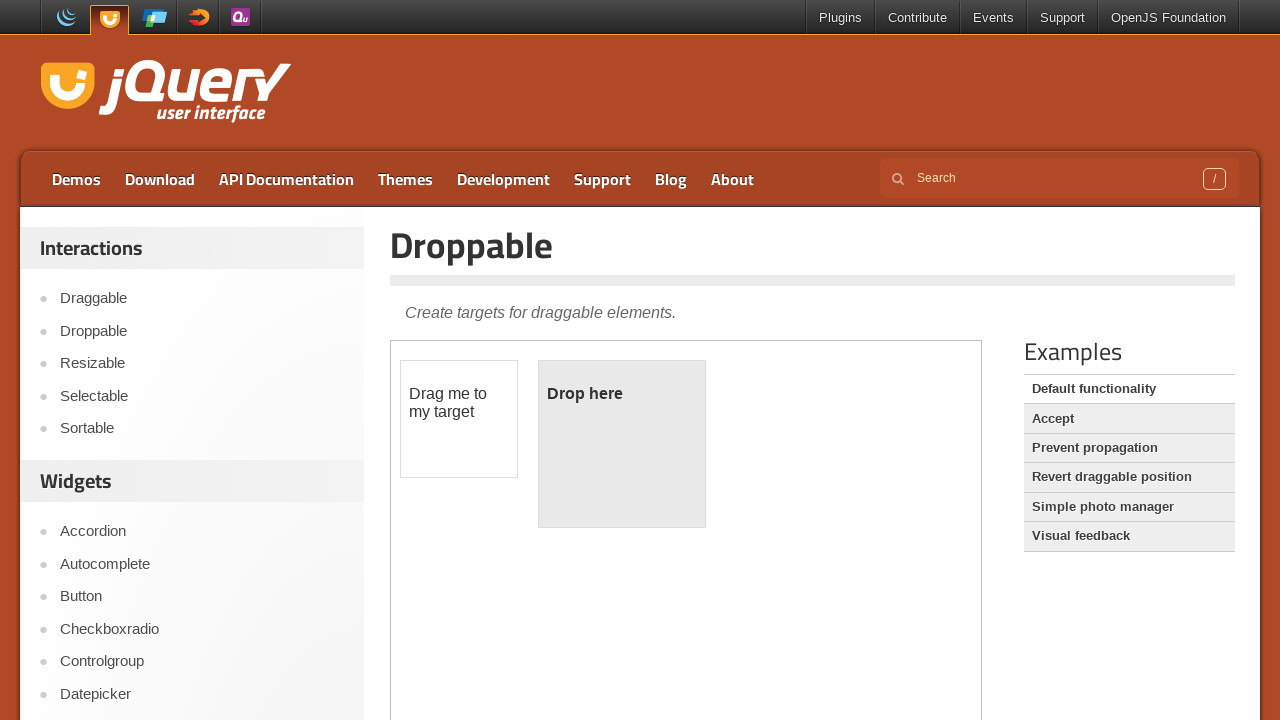

Dragged draggable element to droppable target at (622, 444)
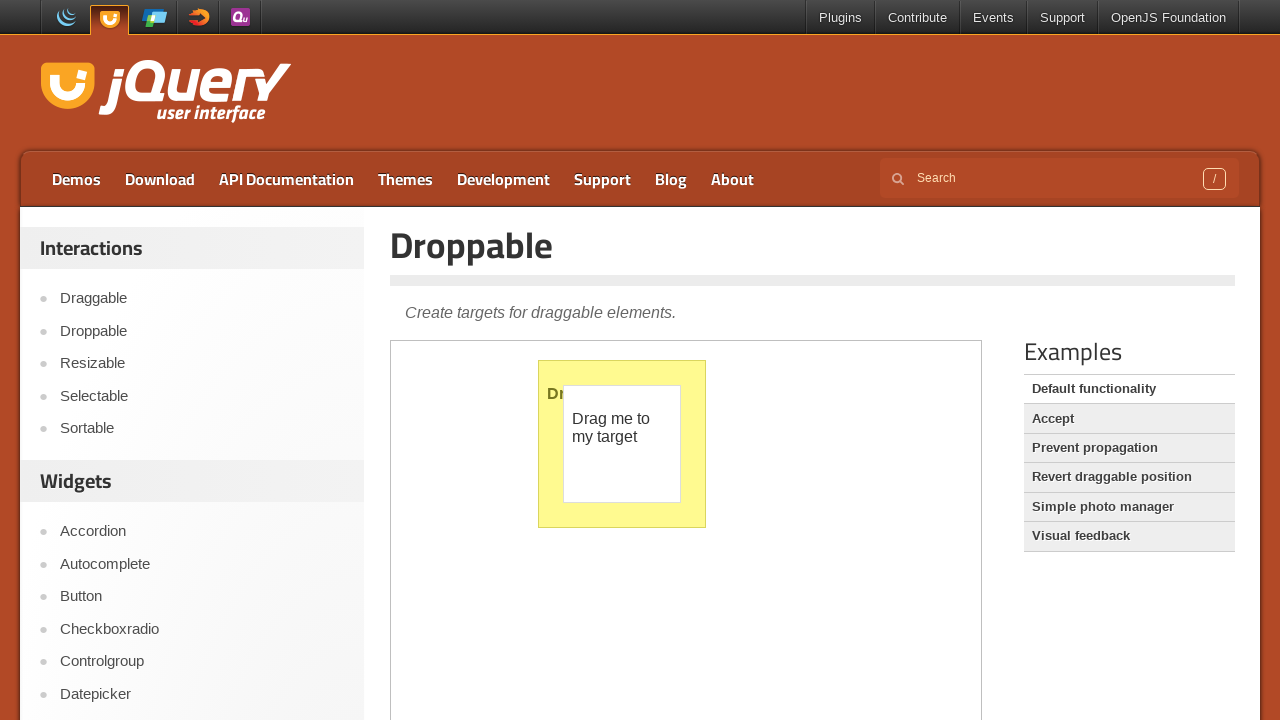

Waited 1 second for drag and drop action to complete
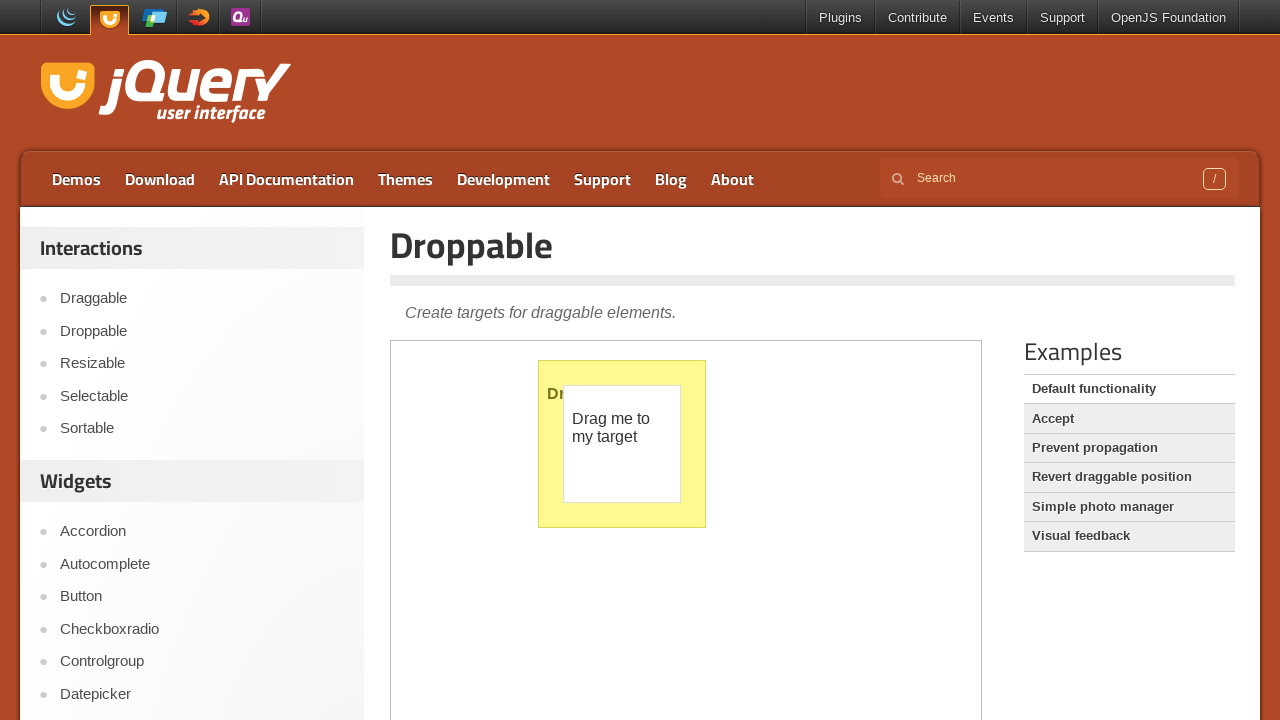

Double-clicked on the Examples heading at (1129, 352) on h2:has-text('Examples')
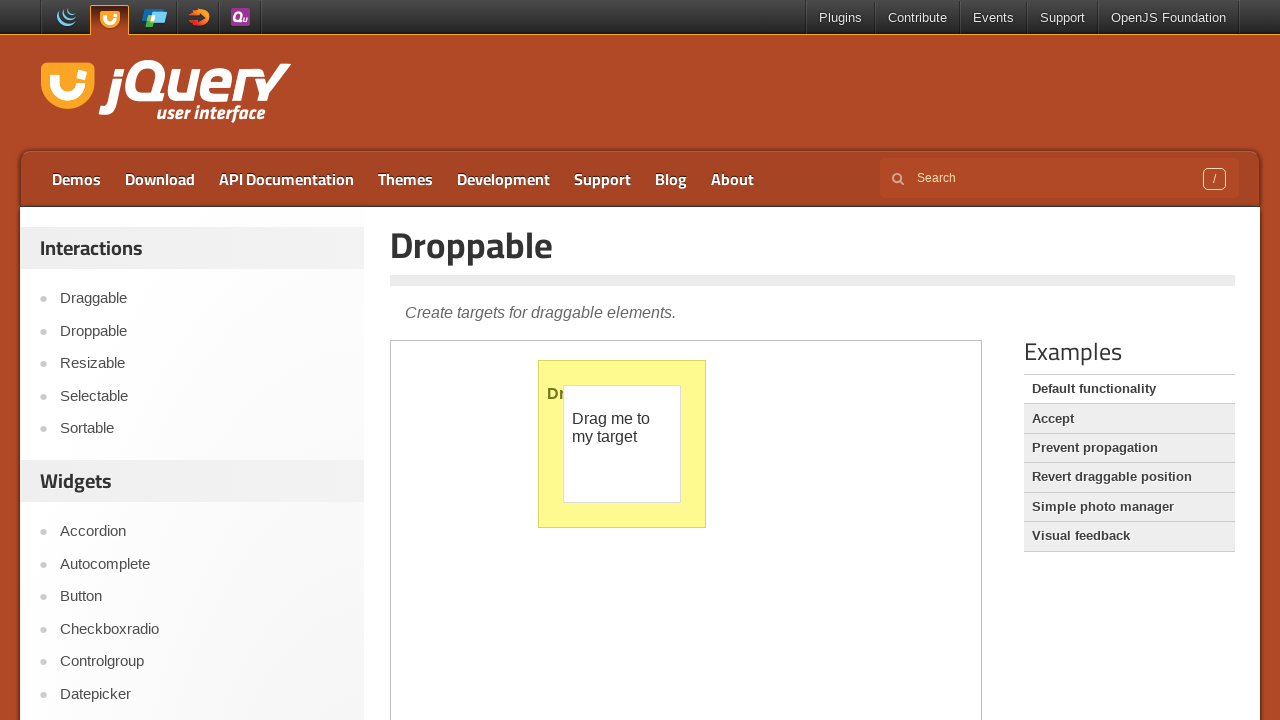

Right-clicked (context click) on the Examples heading at (1129, 352) on h2:has-text('Examples')
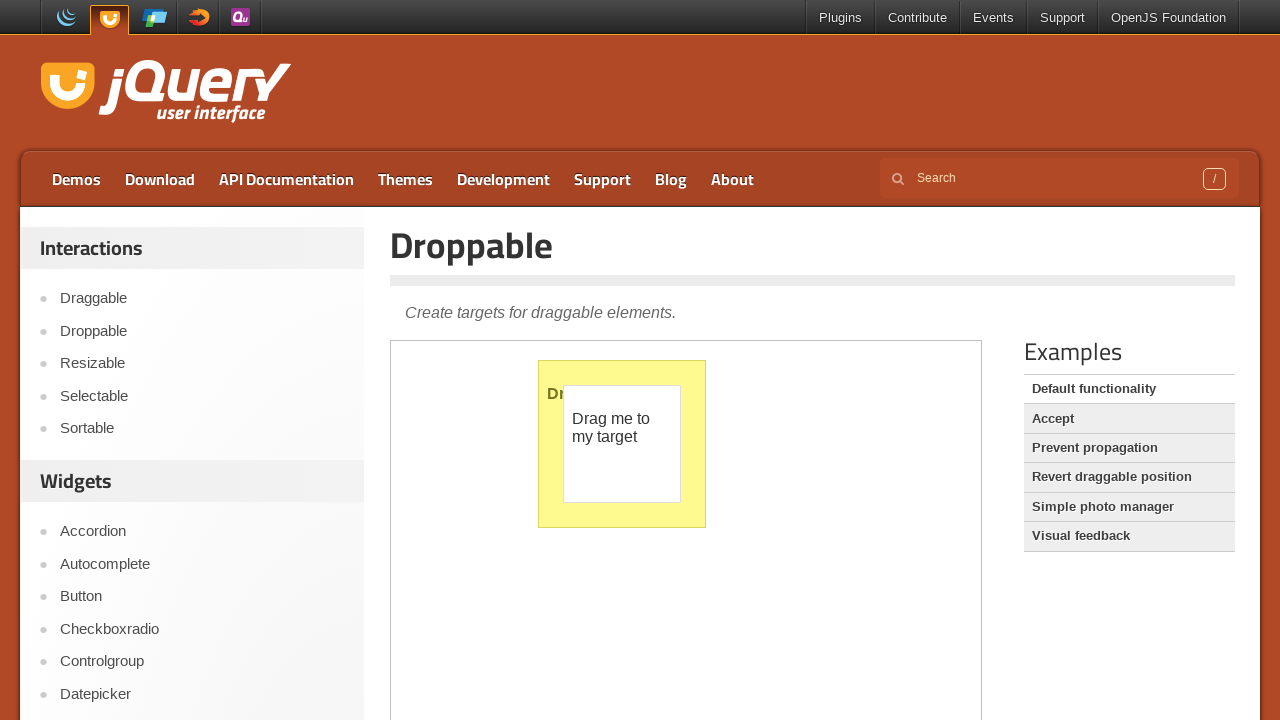

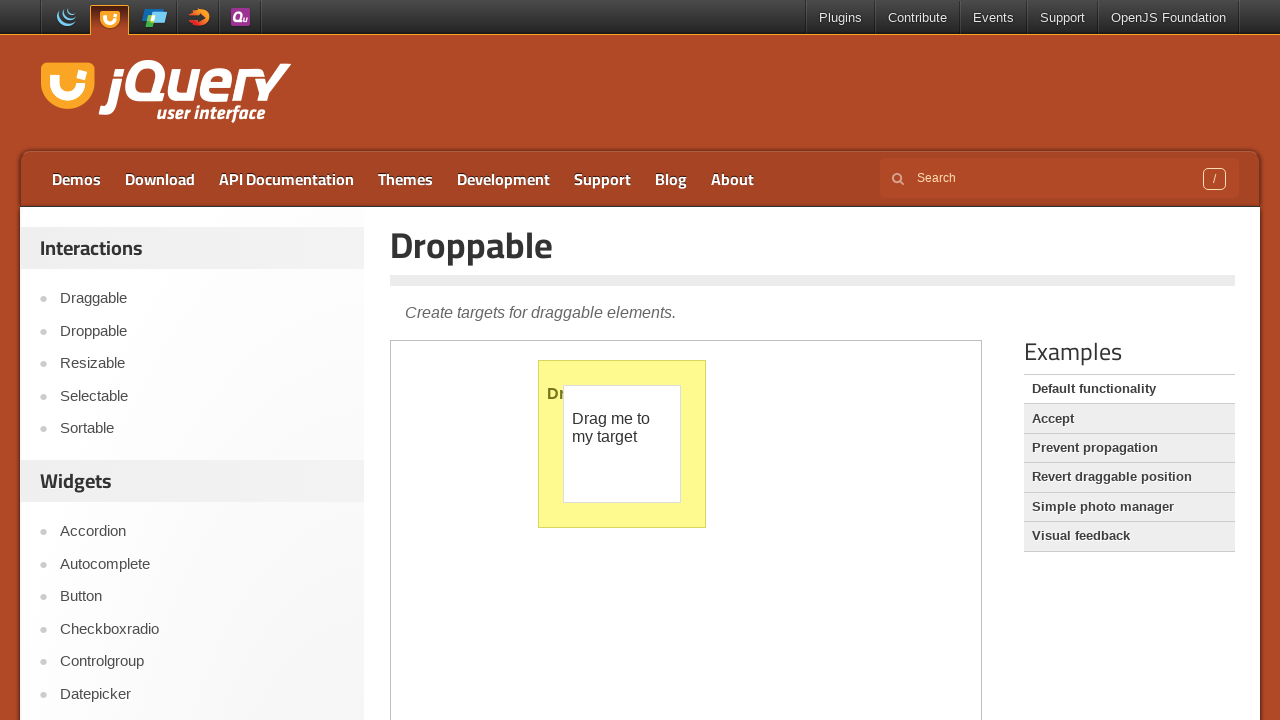